Launches the Motorola India website and maximizes the browser window

Starting URL: https://www.motorola.in/

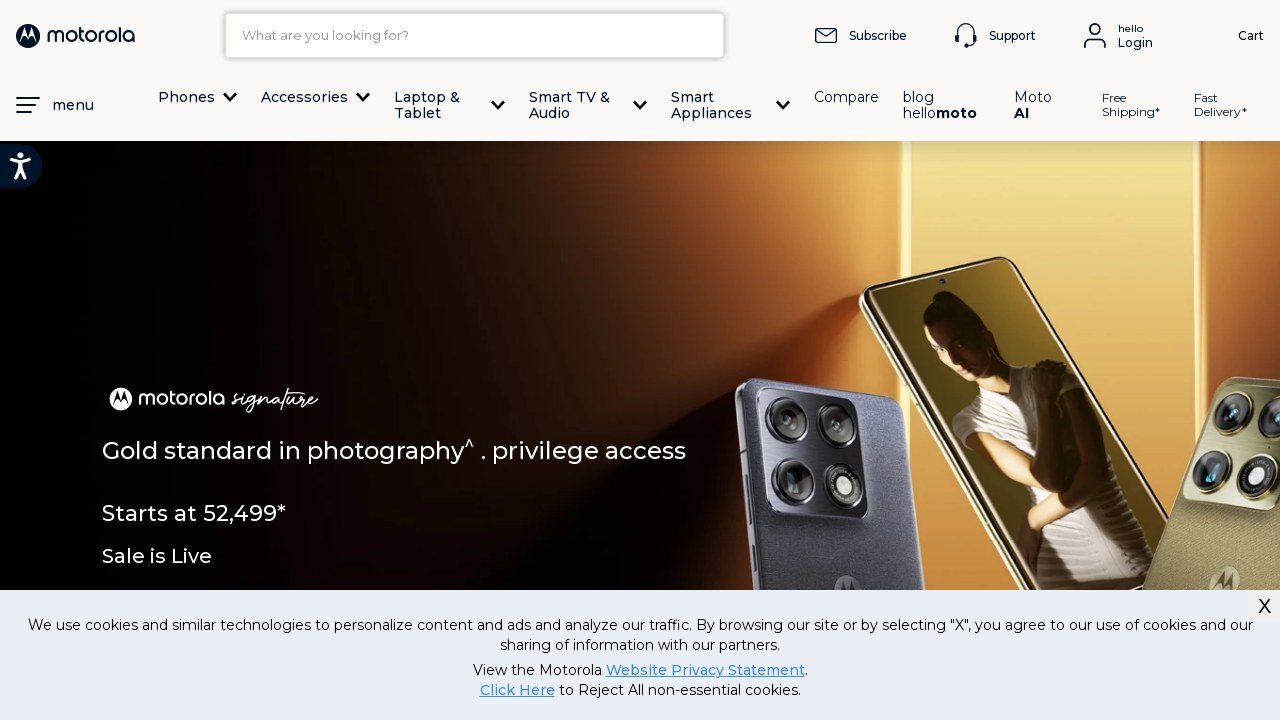

Navigated to Motorola India website
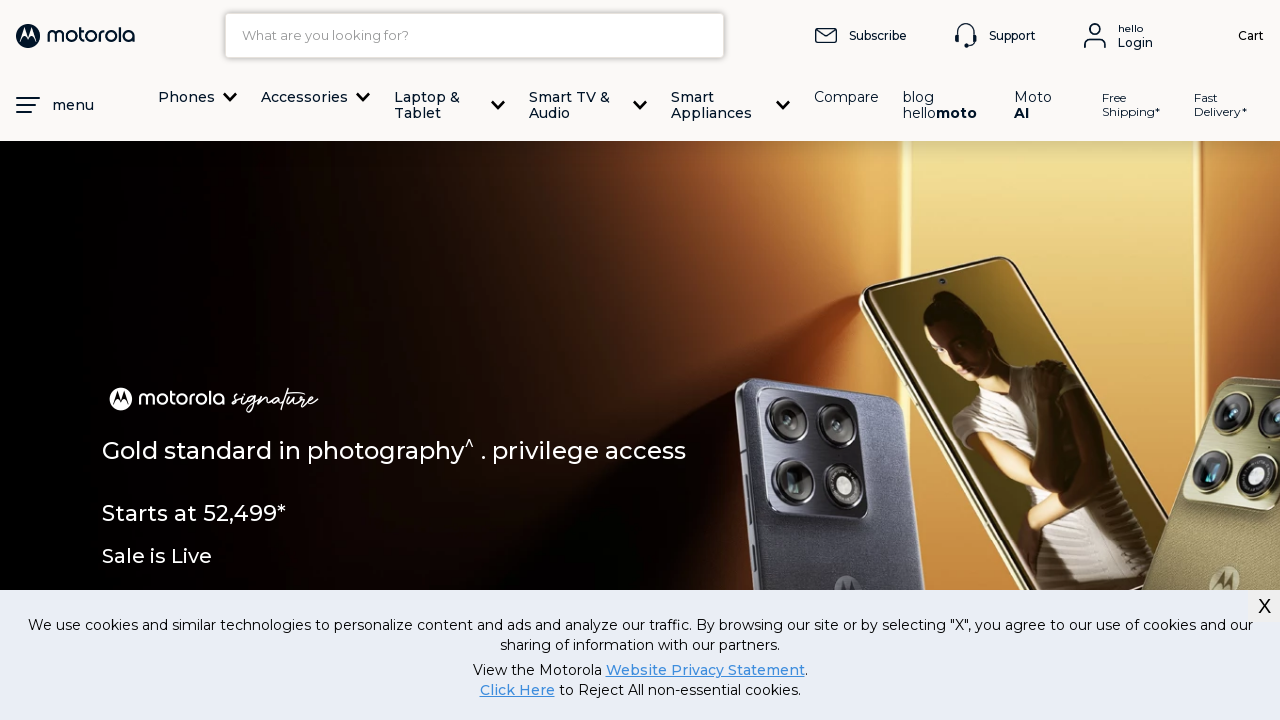

Maximized browser window
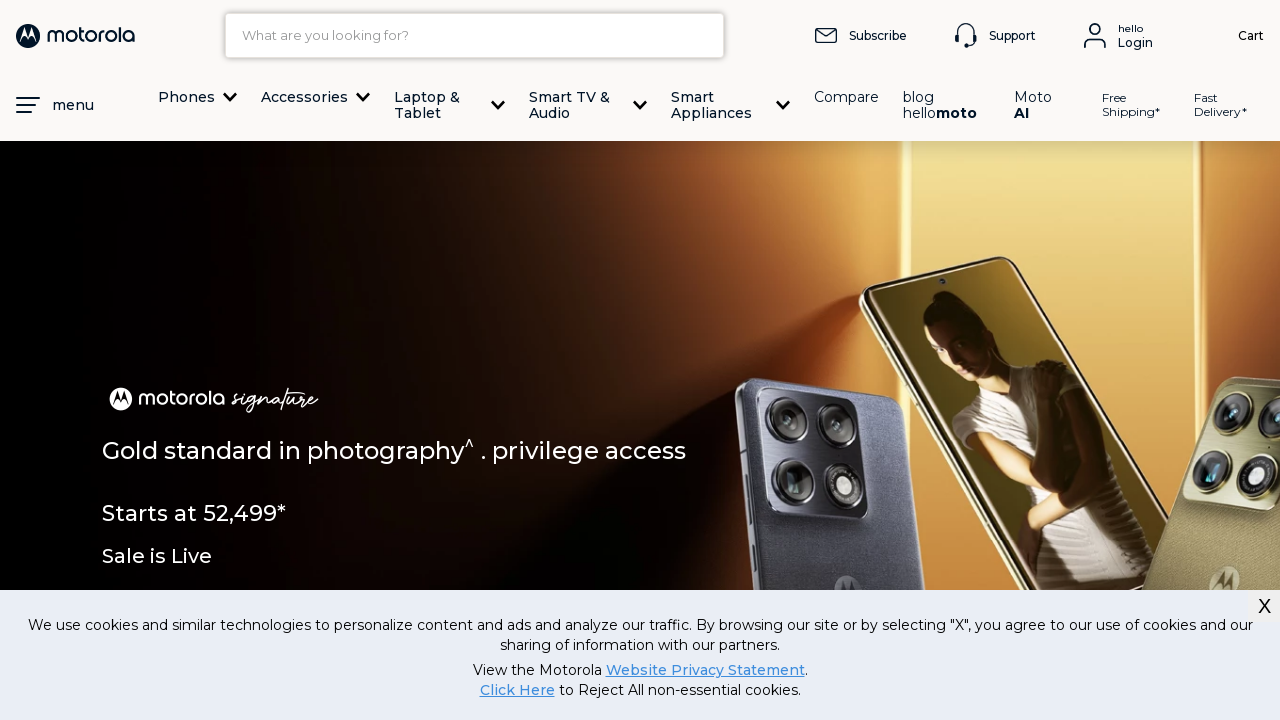

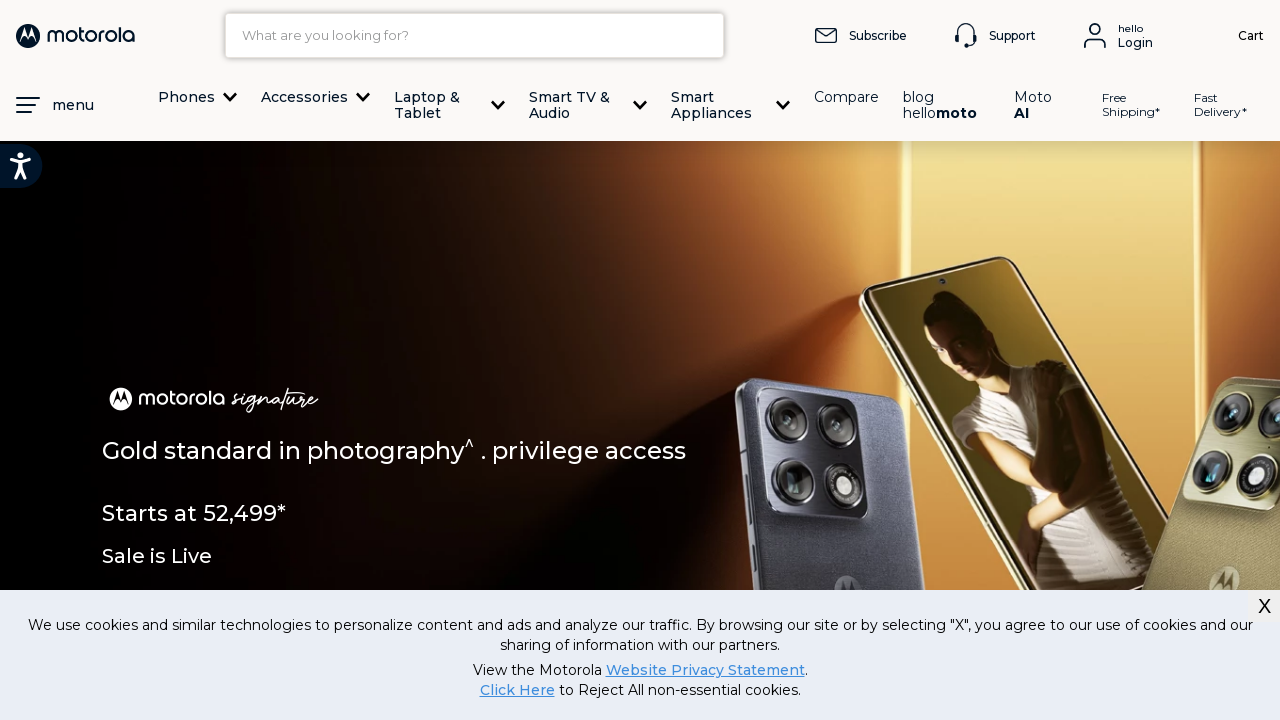